Tests checkbox functionality by verifying default states of two checkboxes, clicking them to toggle their states, and confirming the state changes.

Starting URL: http://practice.cydeo.com/checkboxes

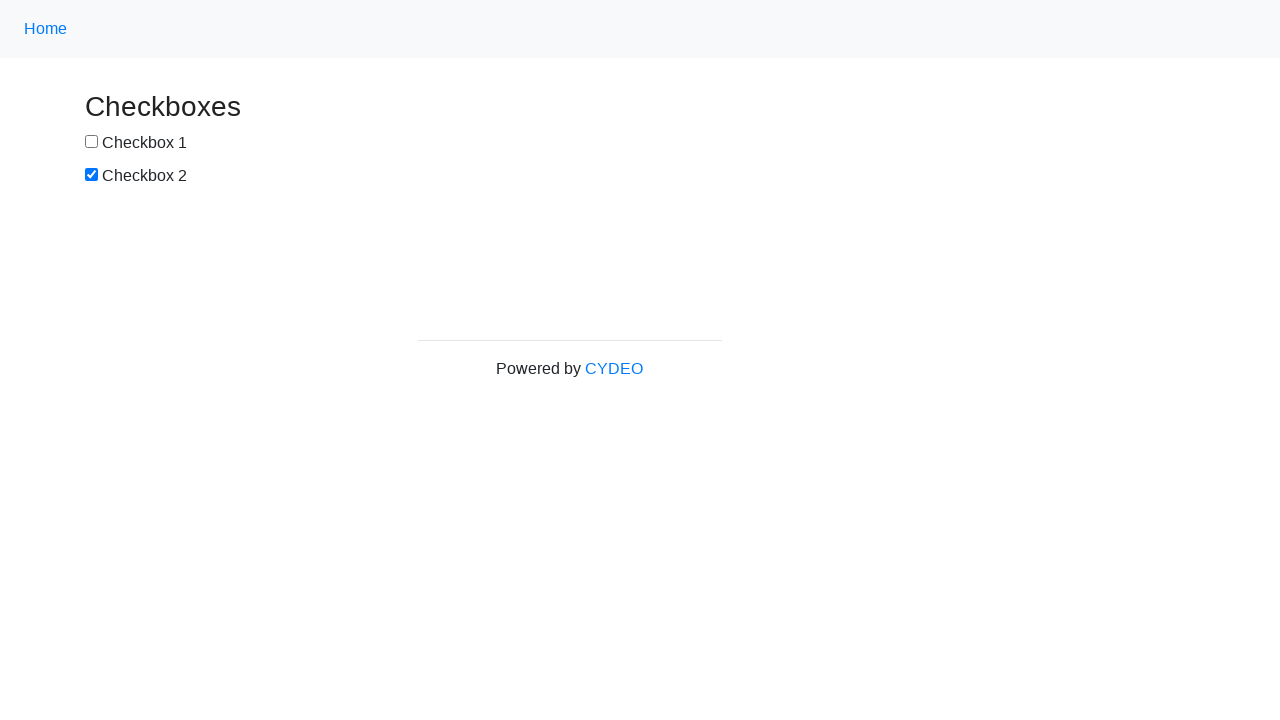

Located first checkbox element
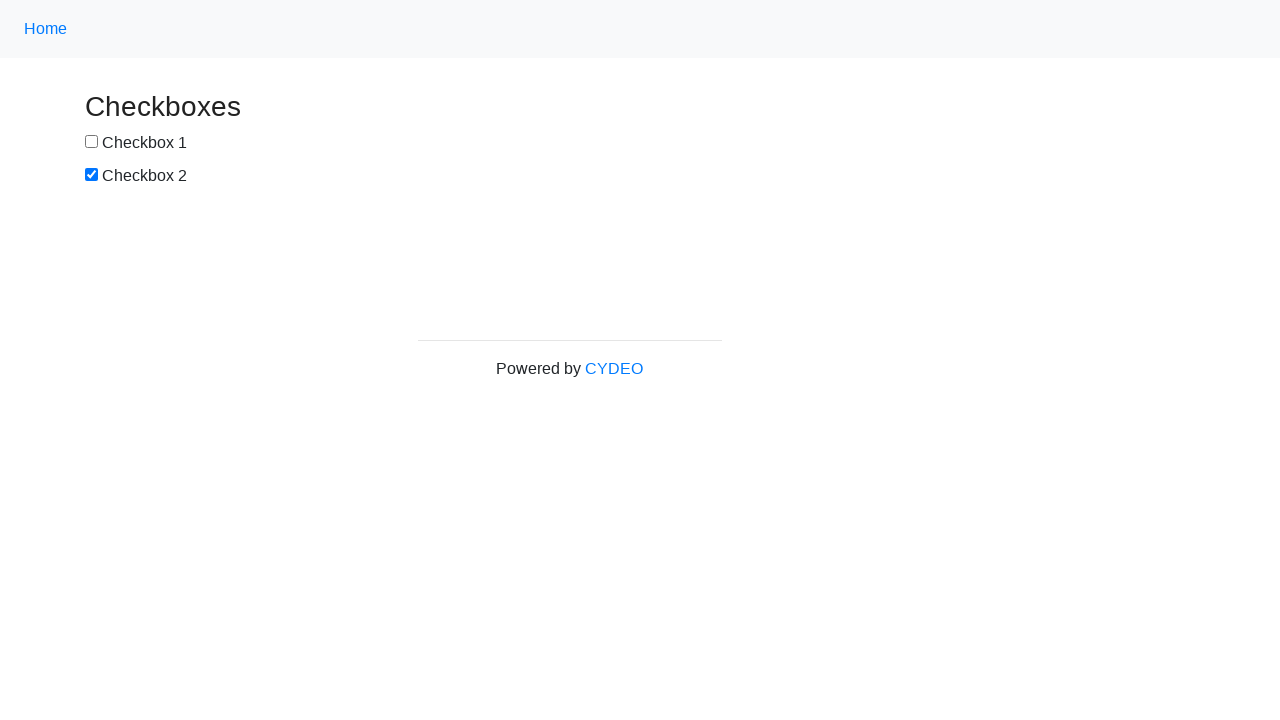

Located second checkbox element
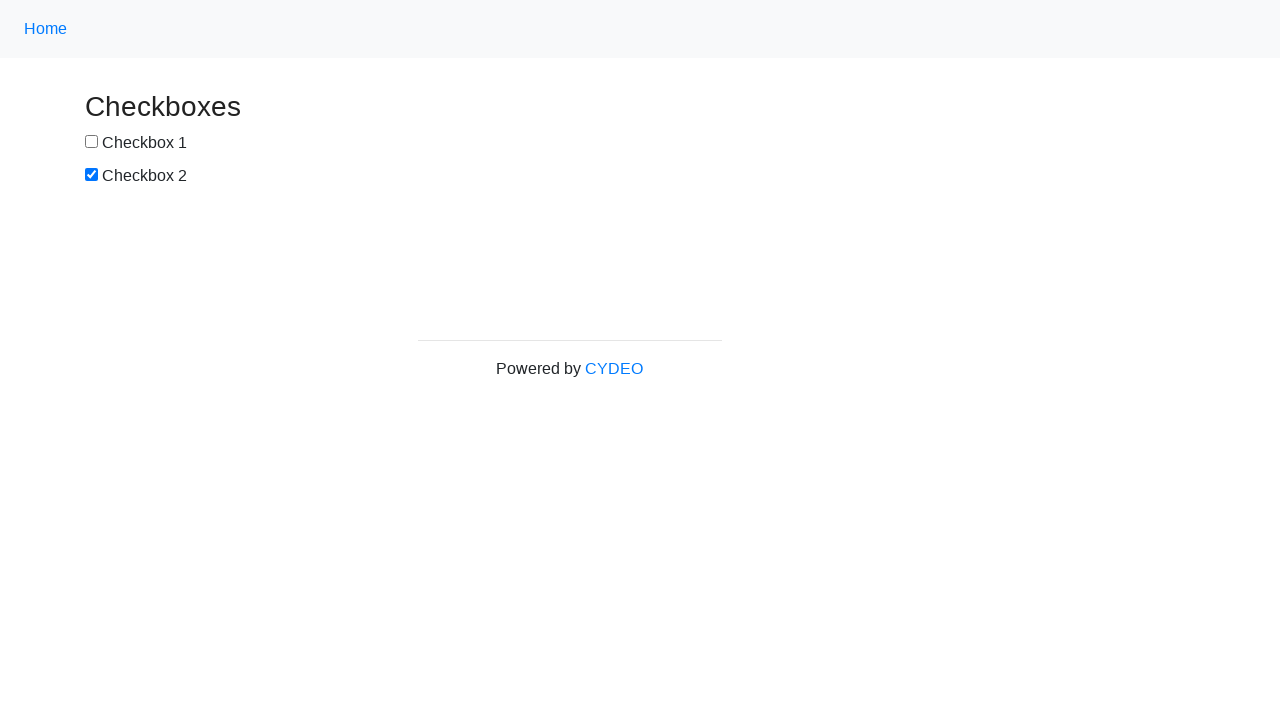

Verified checkbox 1 is not selected by default
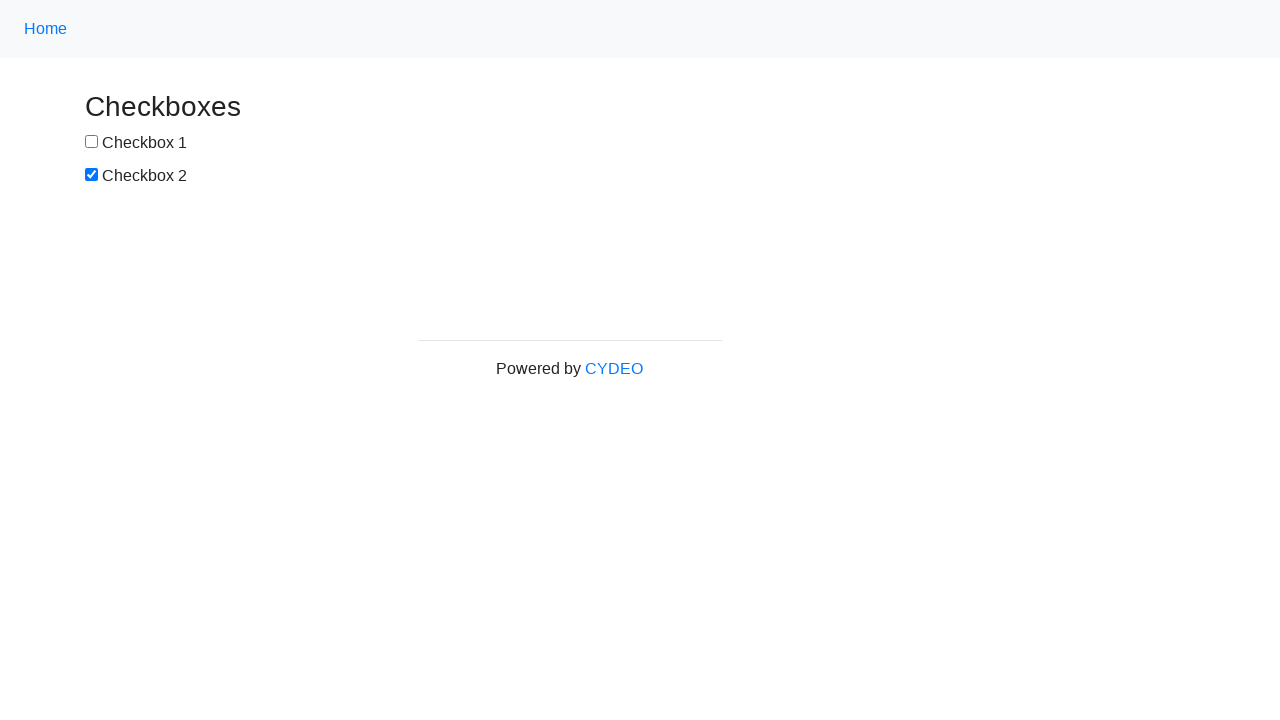

Verified checkbox 2 is selected by default
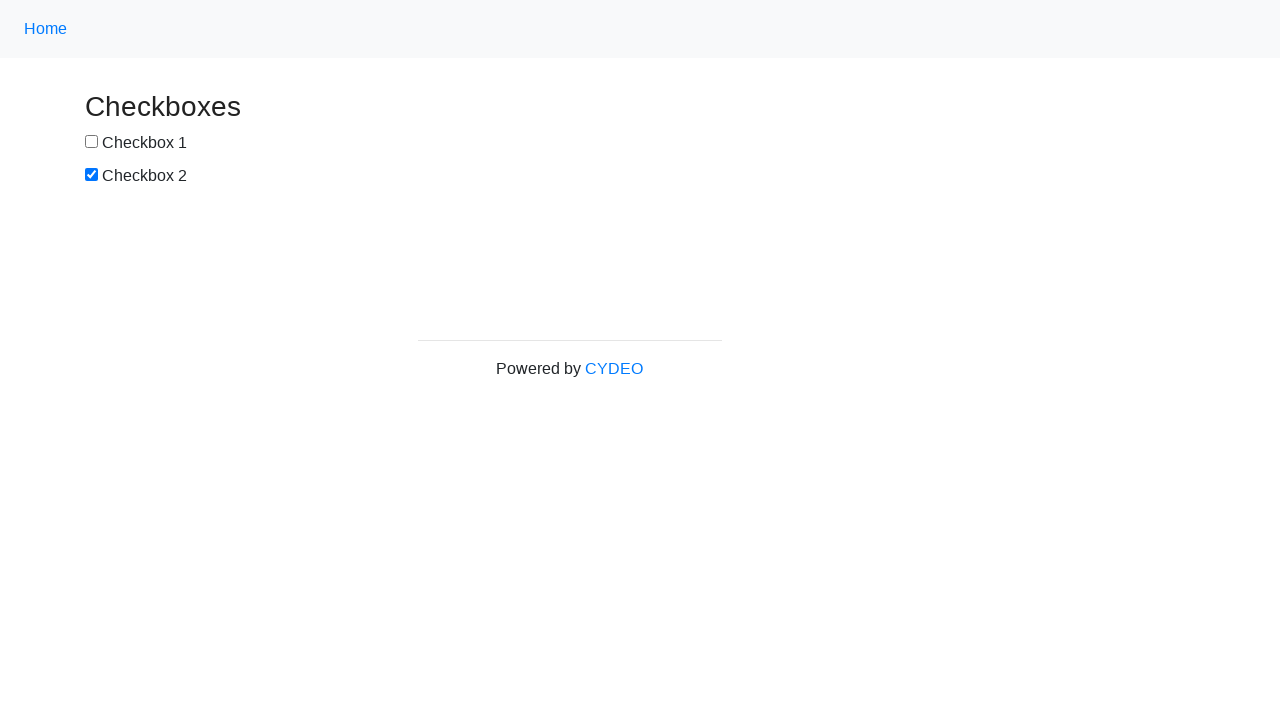

Clicked checkbox 1 to select it at (92, 142) on input[type='checkbox'] >> nth=0
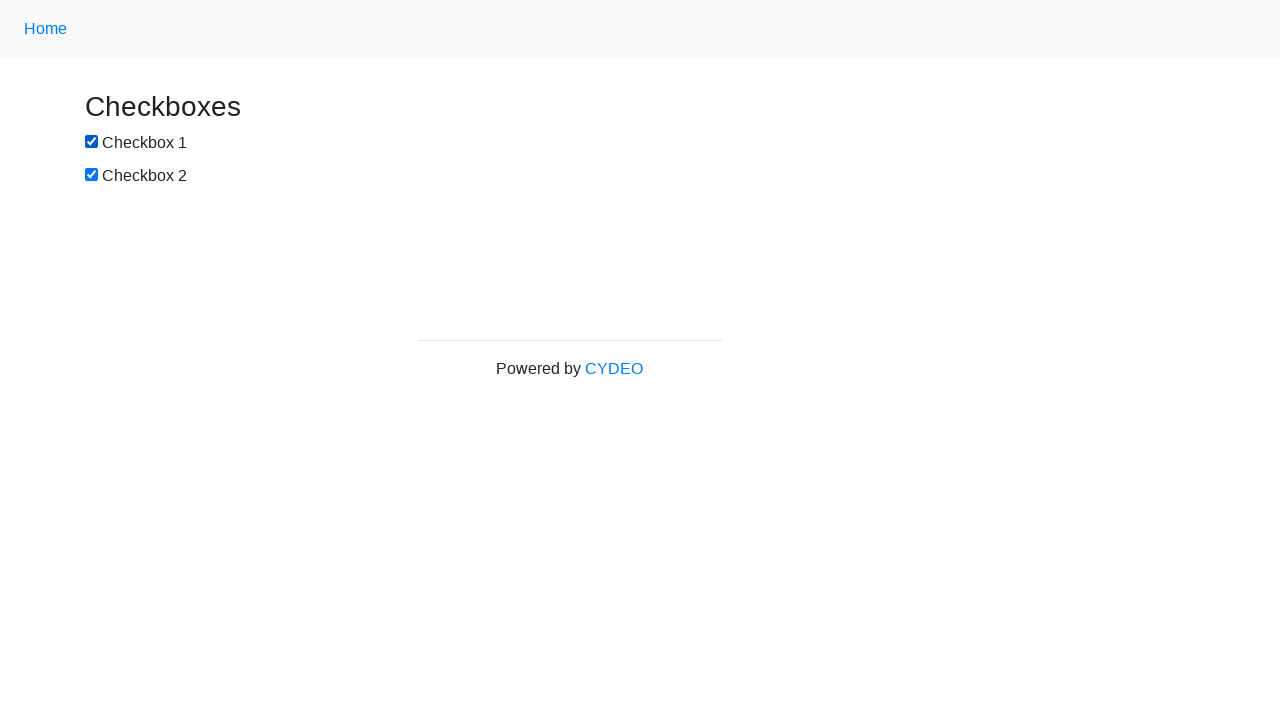

Clicked checkbox 2 to deselect it at (92, 175) on input[type='checkbox'] >> nth=1
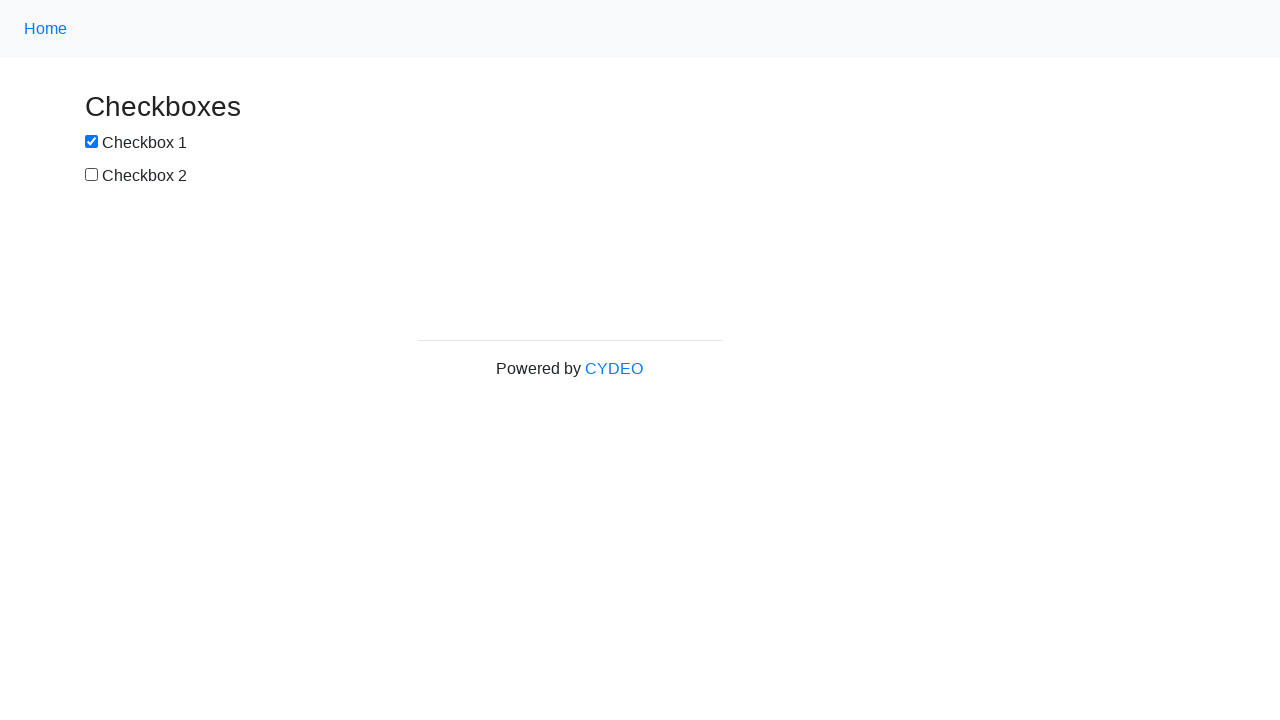

Verified checkbox 1 is now selected
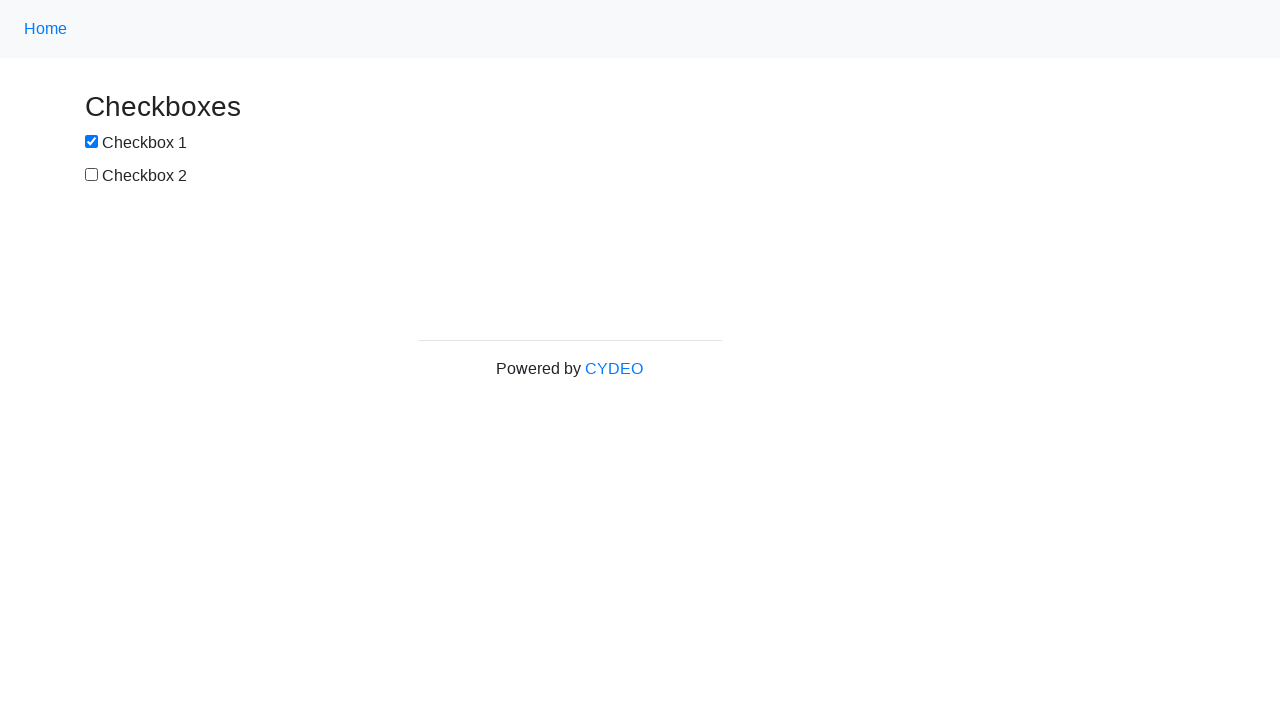

Verified checkbox 2 is now deselected
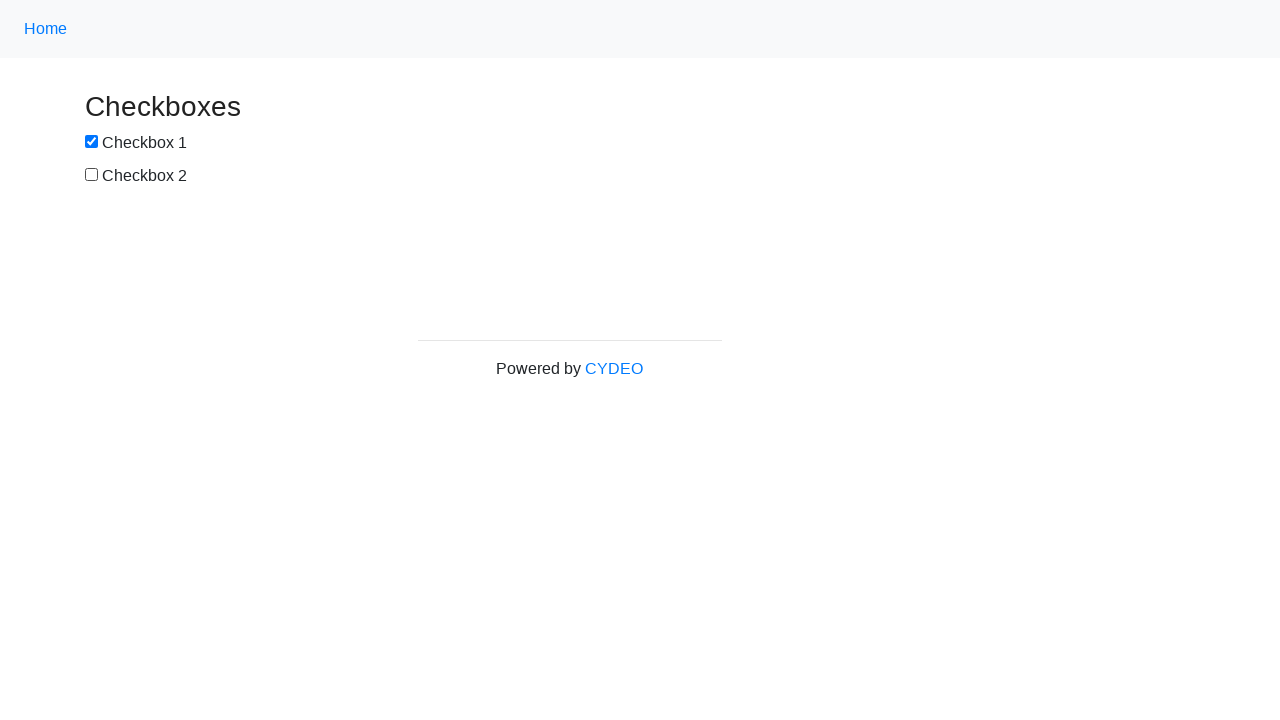

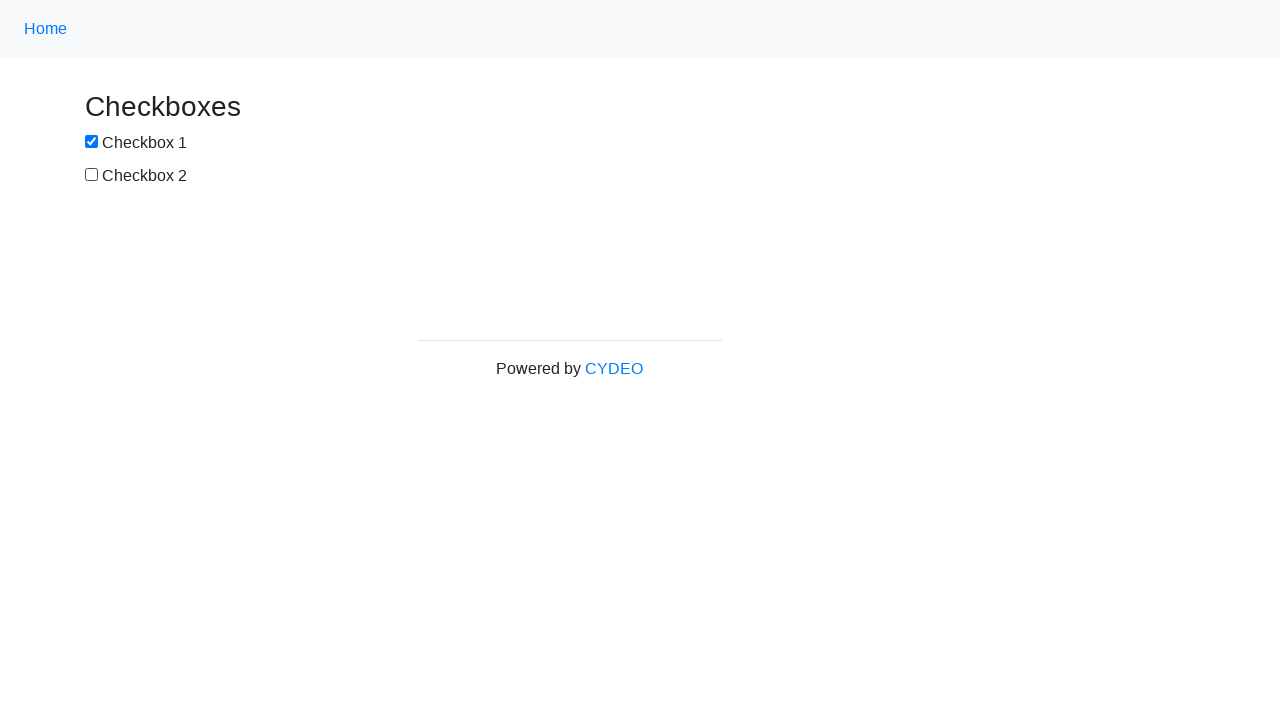